Tests dropdown selection by clicking on a dropdown and selecting an option value.

Starting URL: https://the-internet.herokuapp.com/

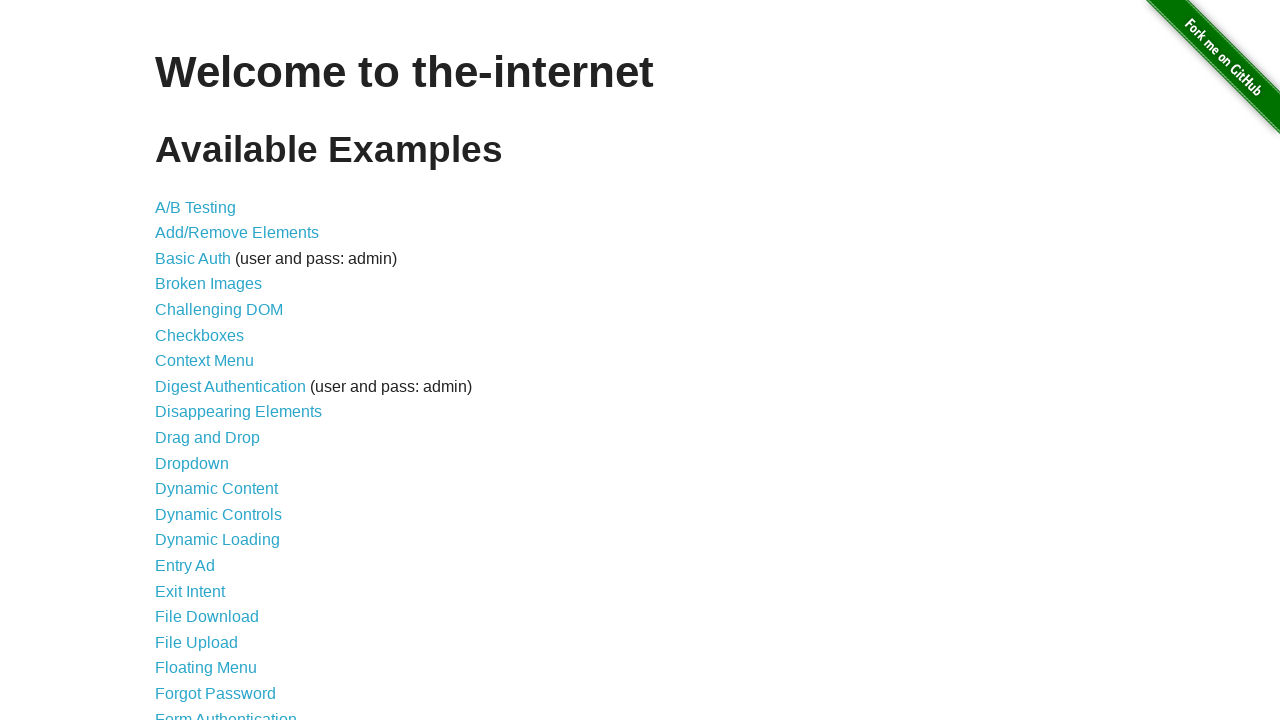

Clicked on Dropdown link at (192, 463) on a >> internal:has-text="Dropdown"i
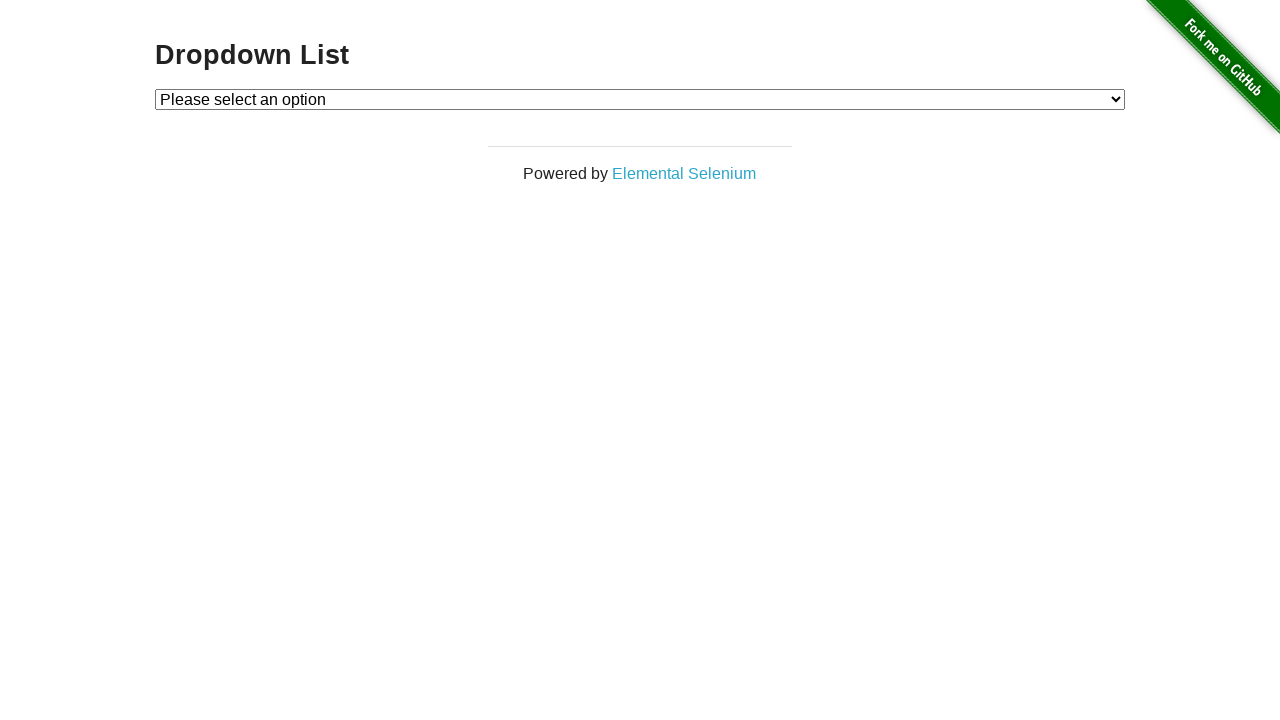

Clicked on dropdown element at (640, 99) on #dropdown
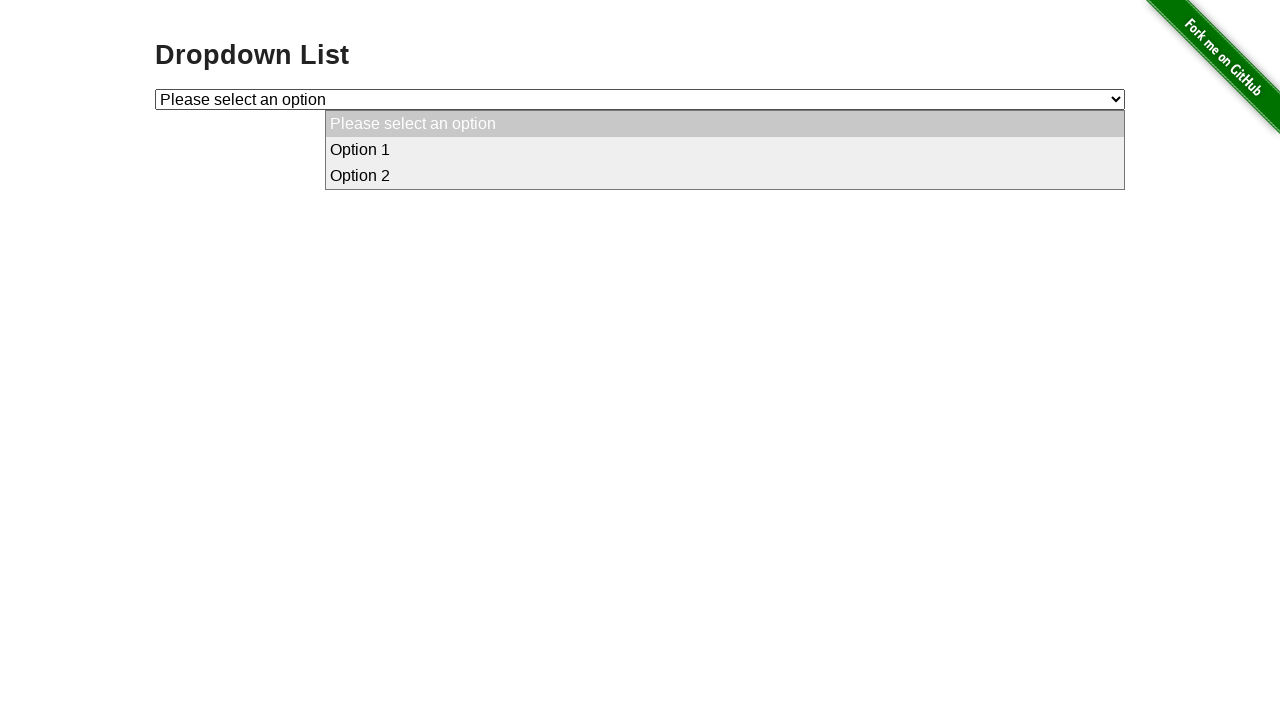

Selected option 1 from dropdown on #dropdown
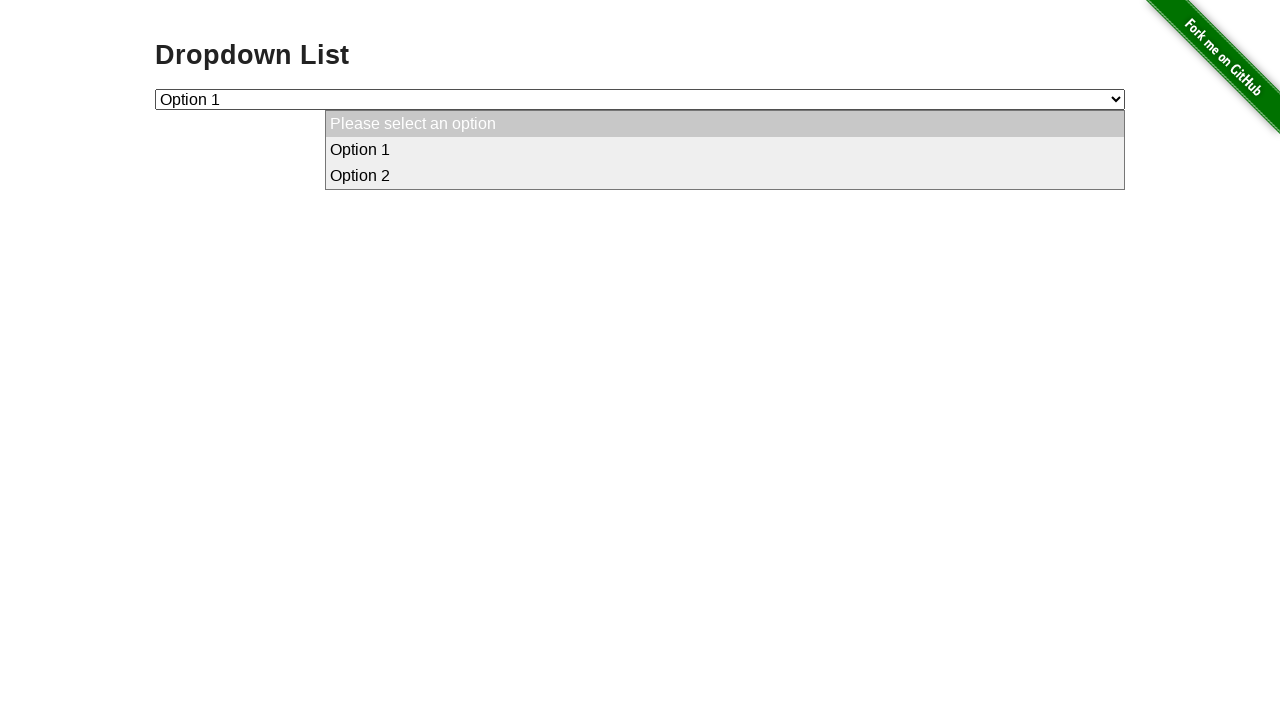

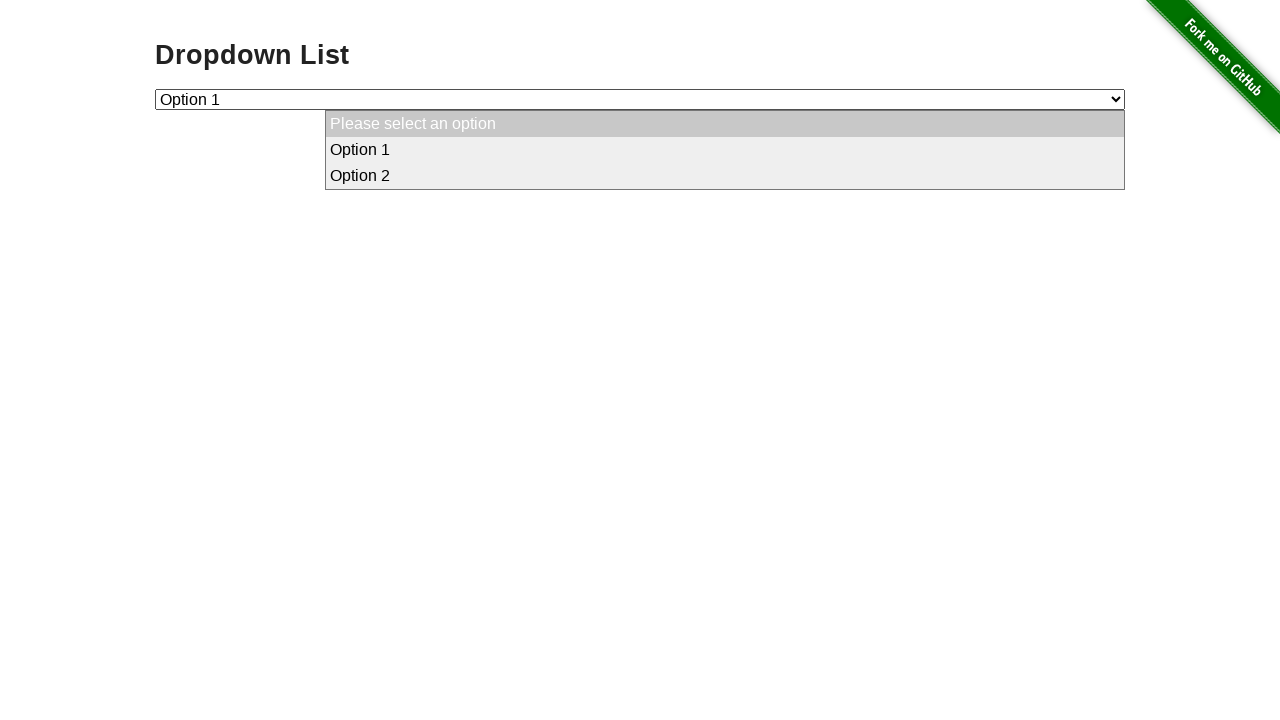